Tests file download functionality by clicking a download button and verifying the download initiates

Starting URL: http://demo.automationtesting.in/FileDownload.html

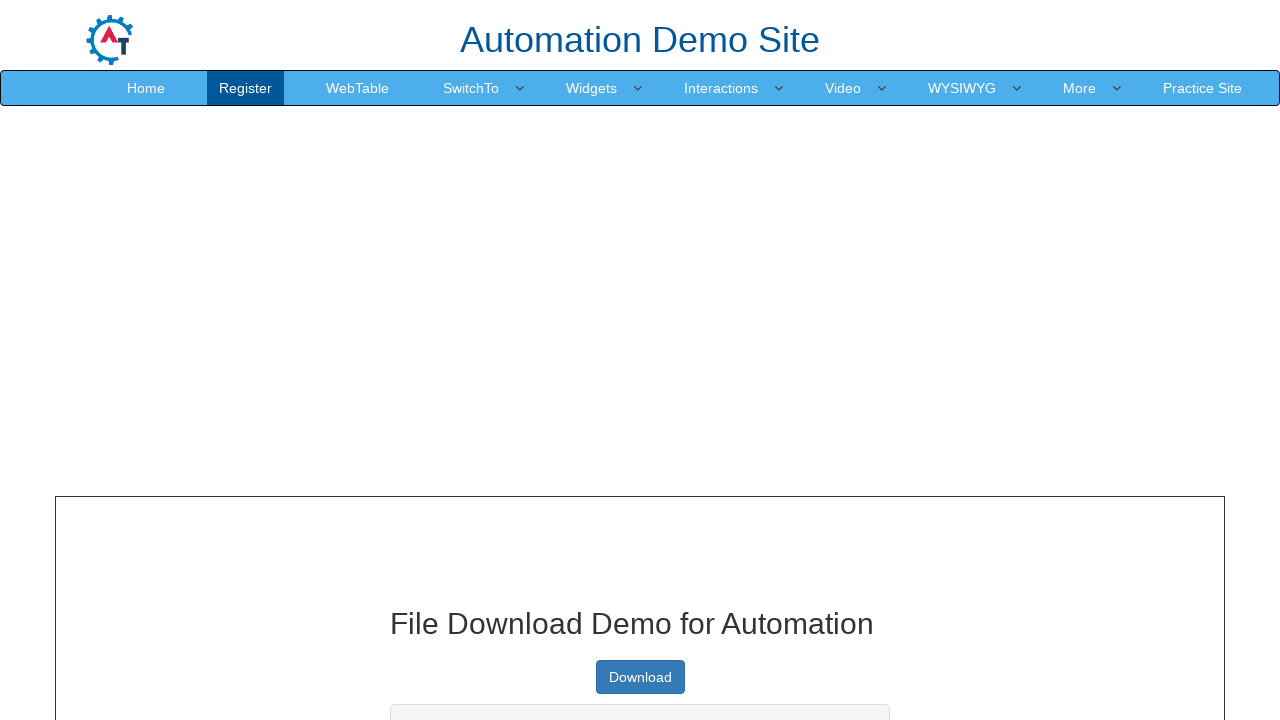

Navigated to file download test page
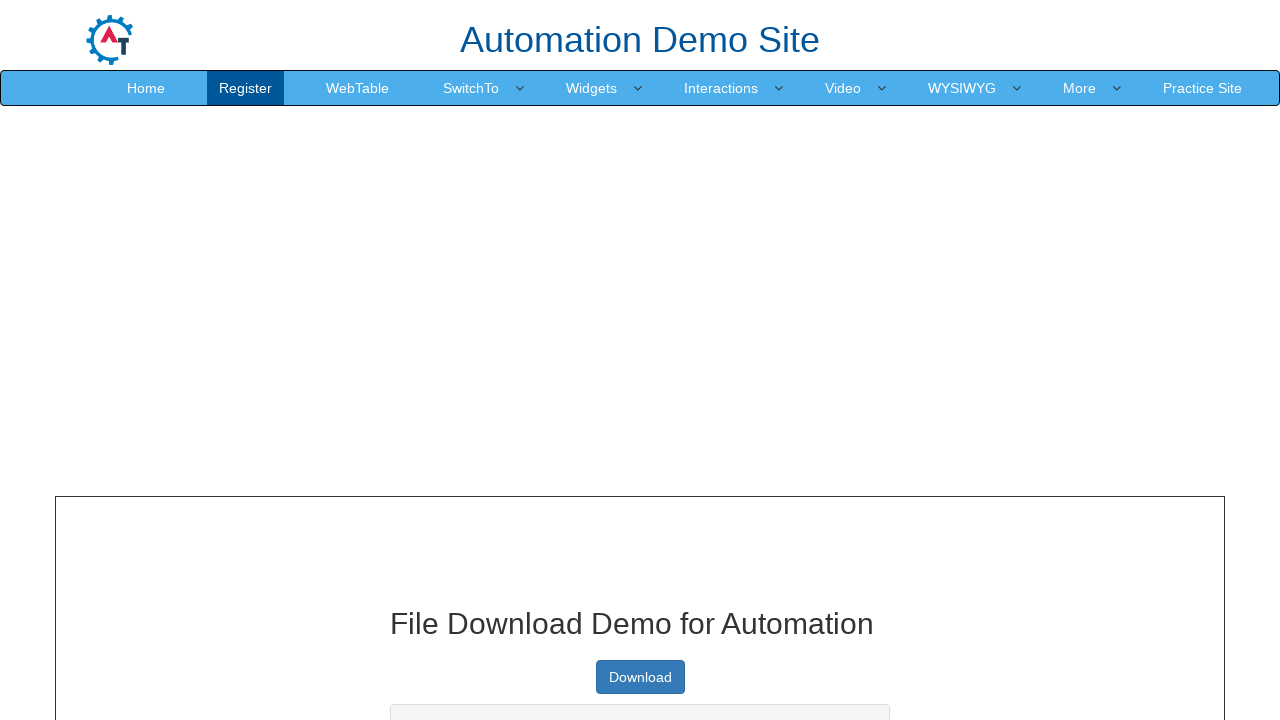

Clicked download button and captured download event at (640, 677) on a.btn.btn-primary
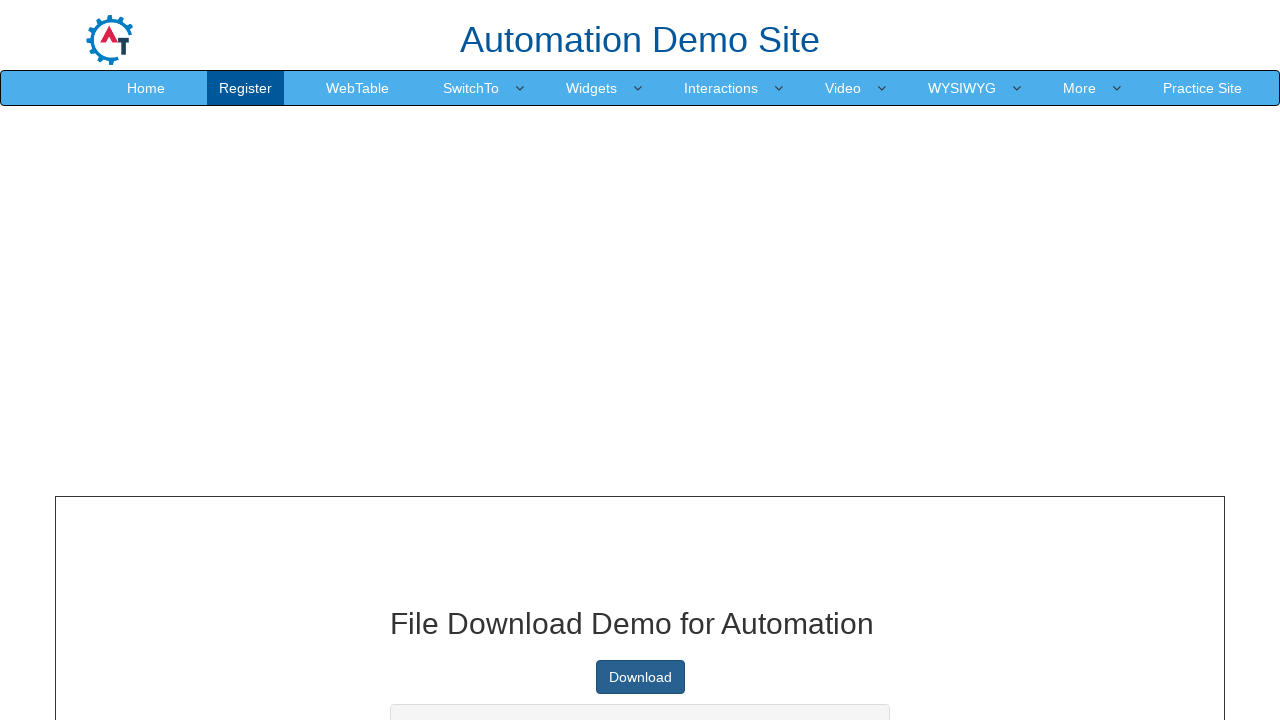

Download object retrieved
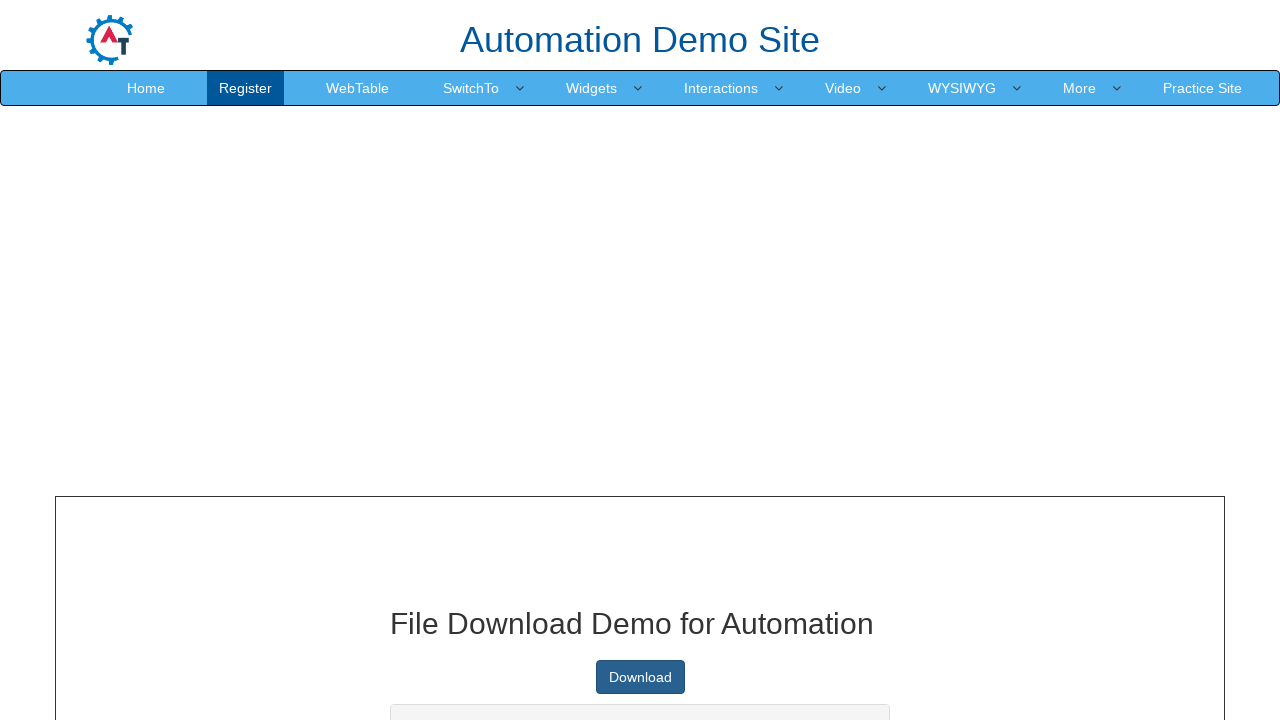

Verified download URL: https://raw.githubusercontent.com/KrishnaSakinala/AutomationTesting/master/samplefile.pdf
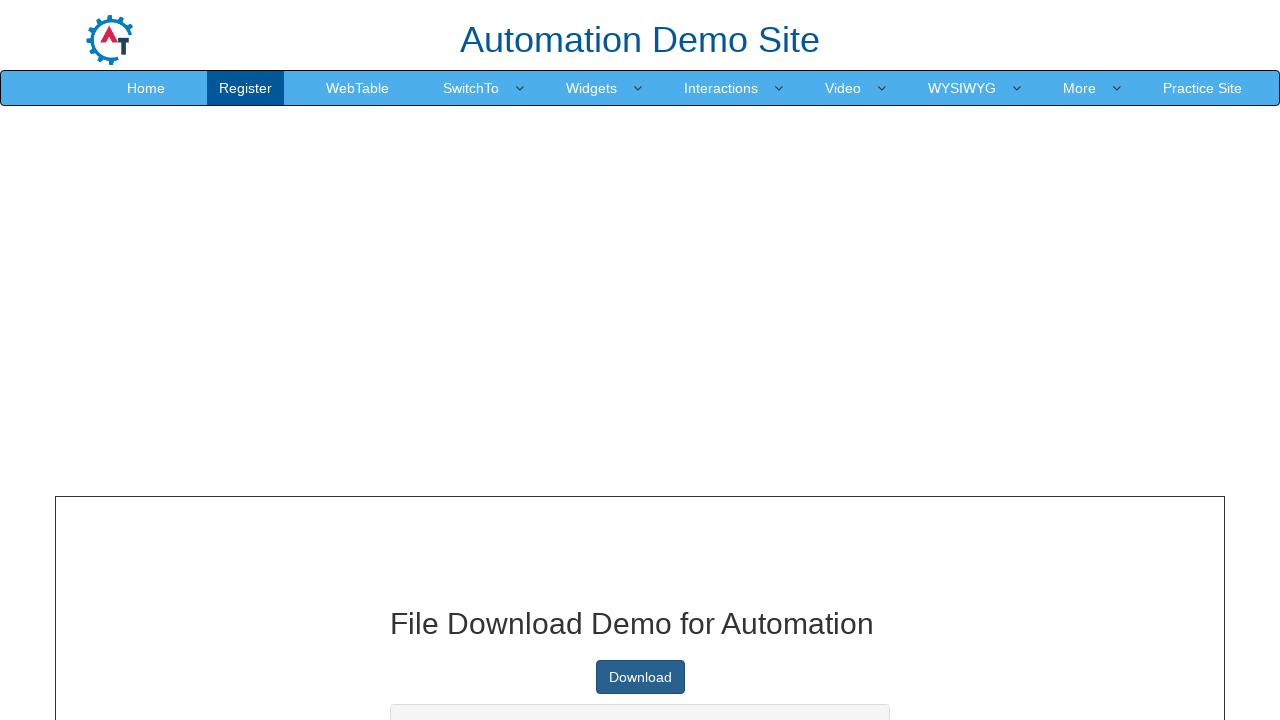

Verified page title: File input - Multi select
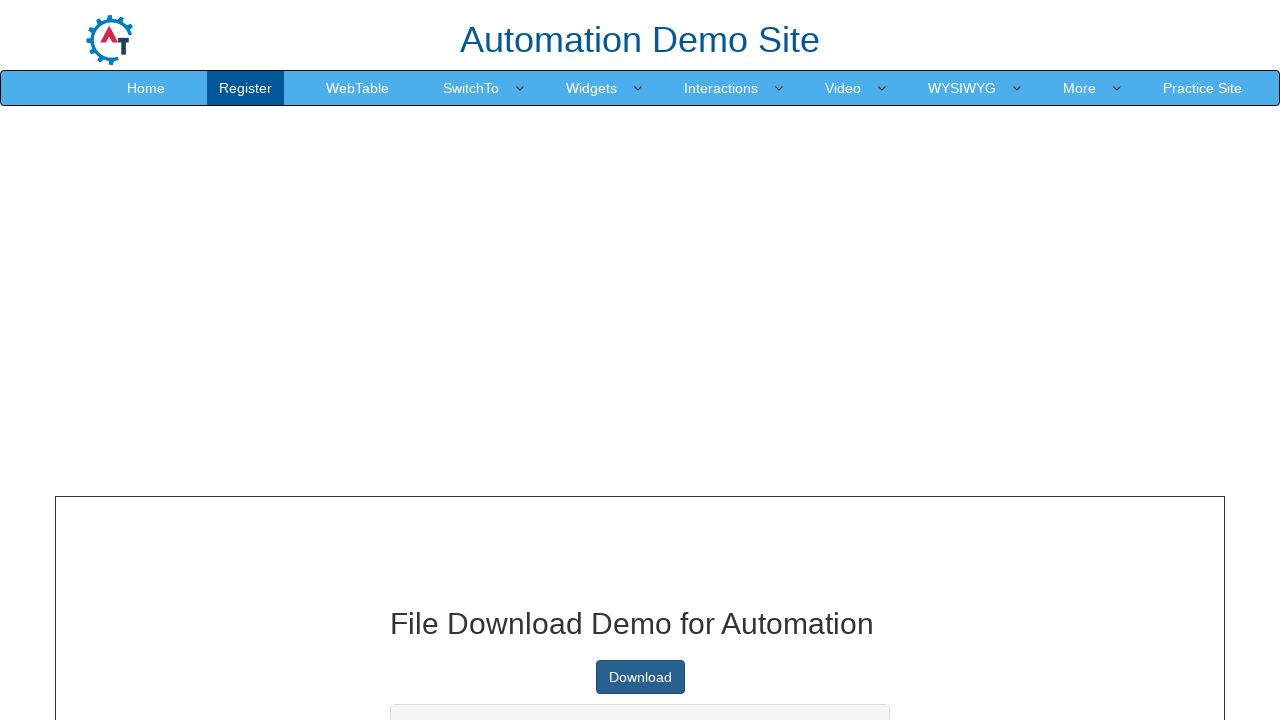

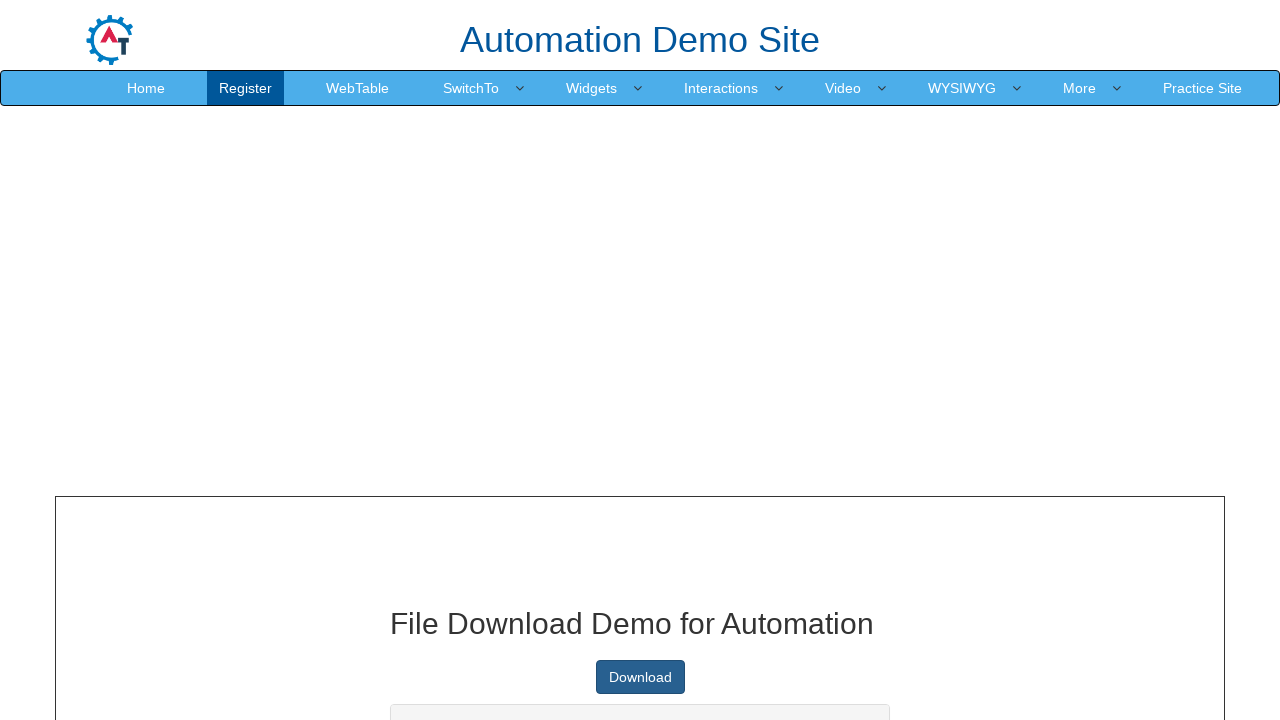